Tests iframe handling and multi-window navigation on W3Schools by opening JavaScript popup examples in new windows, switching between them, navigating into iframes, and clicking "Try it" buttons to trigger alert dialogs.

Starting URL: https://www.w3schools.com/js/js_popup.asp

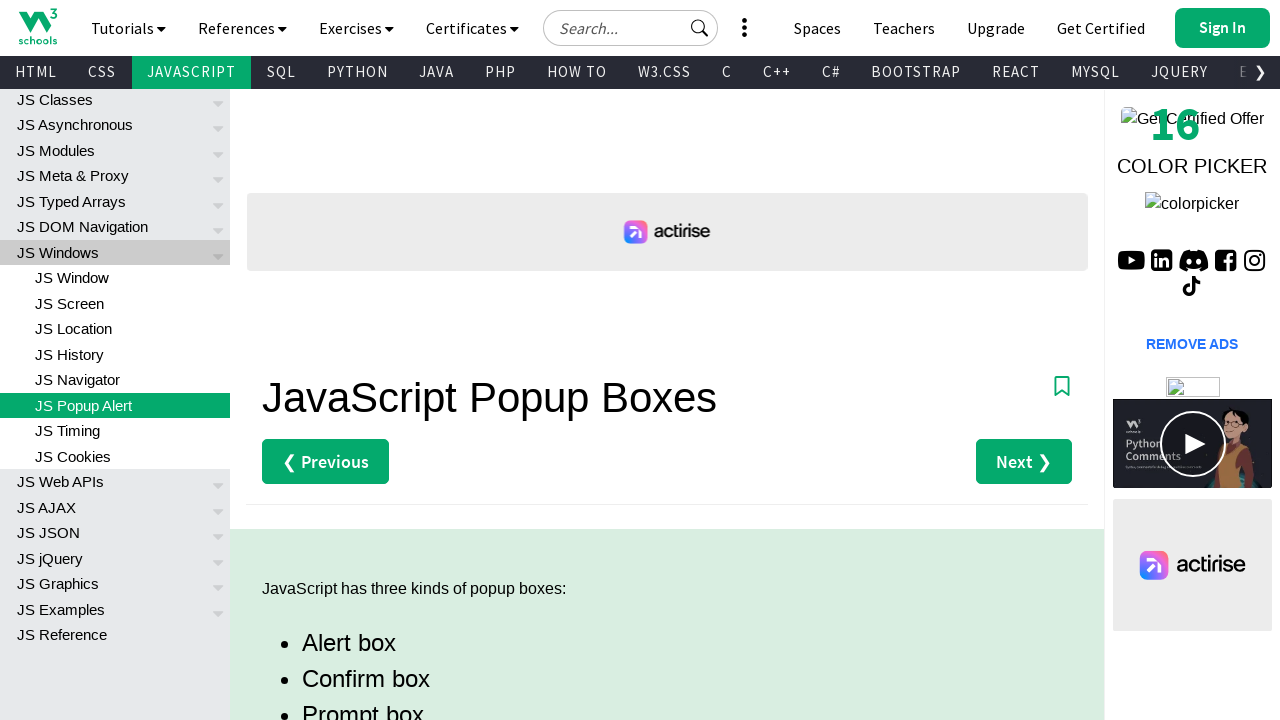

Clicked first 'Try it Yourself' link for alert example, opening new tab at (334, 360) on a[href='tryit.asp?filename=tryjs_alert']
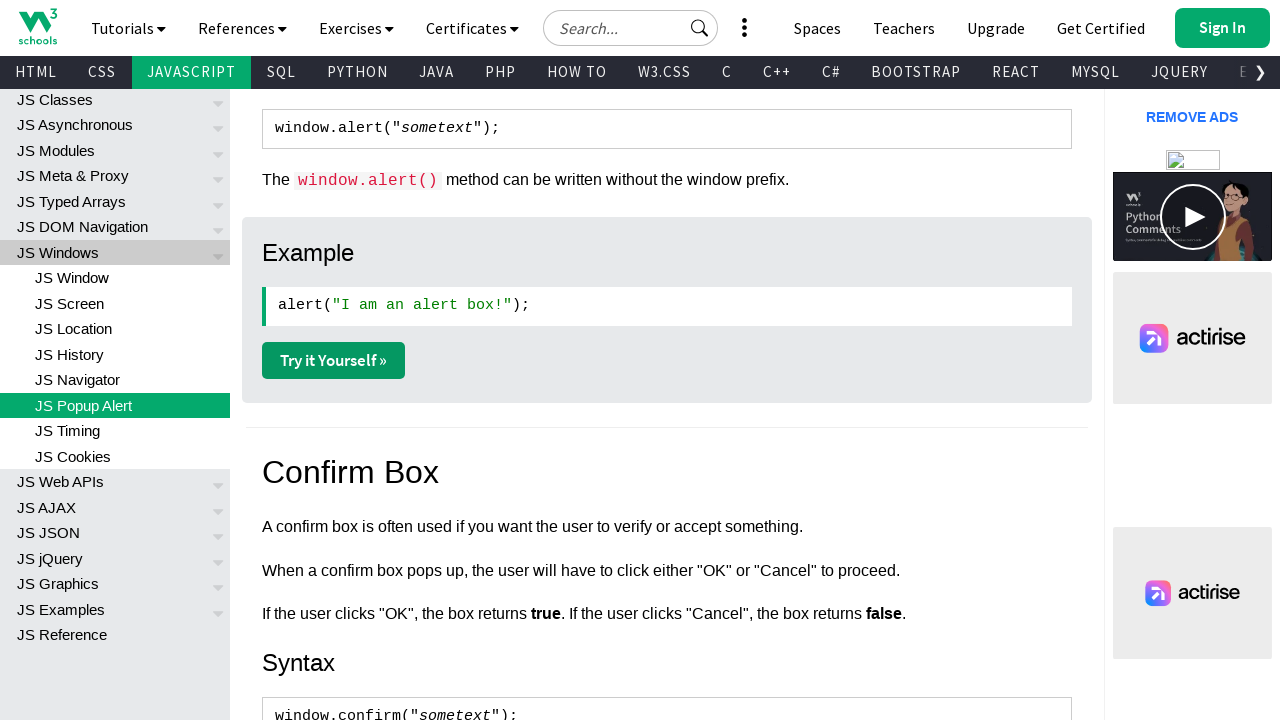

Captured new alert example page object
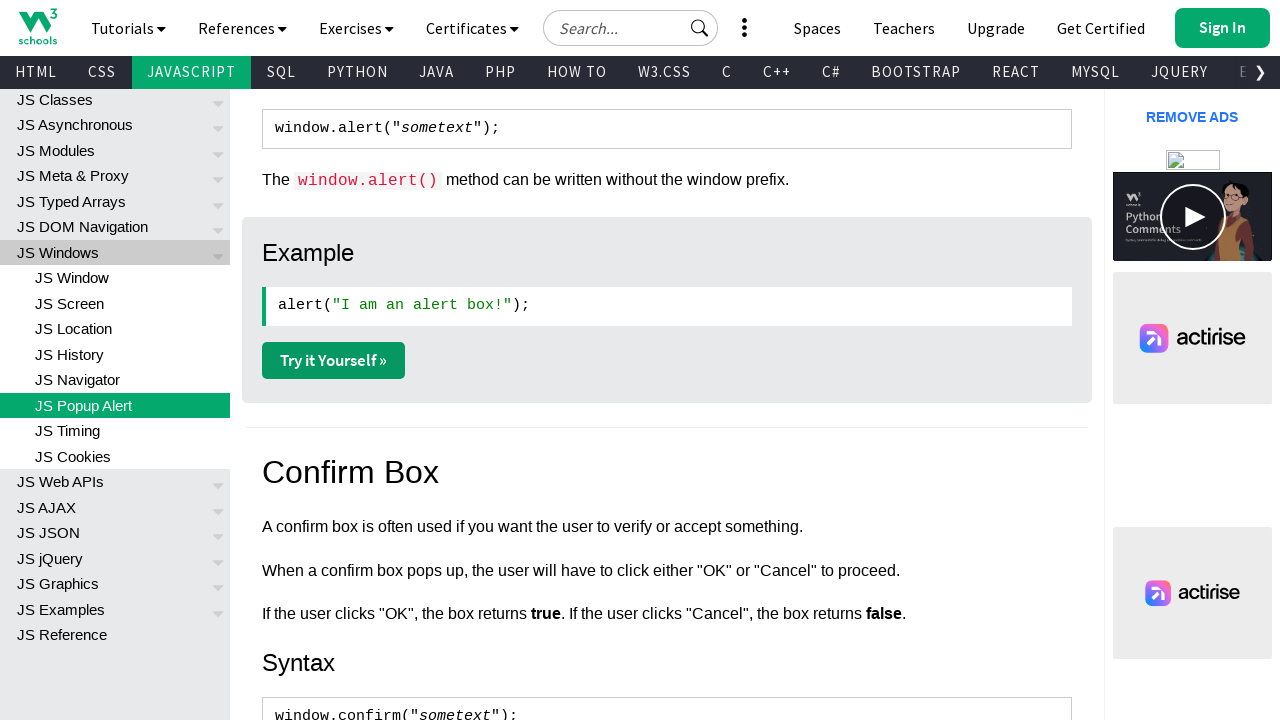

Clicked second 'Try it Yourself' link for confirm example, opening another new tab at (334, 361) on a[href='tryit.asp?filename=tryjs_confirm']
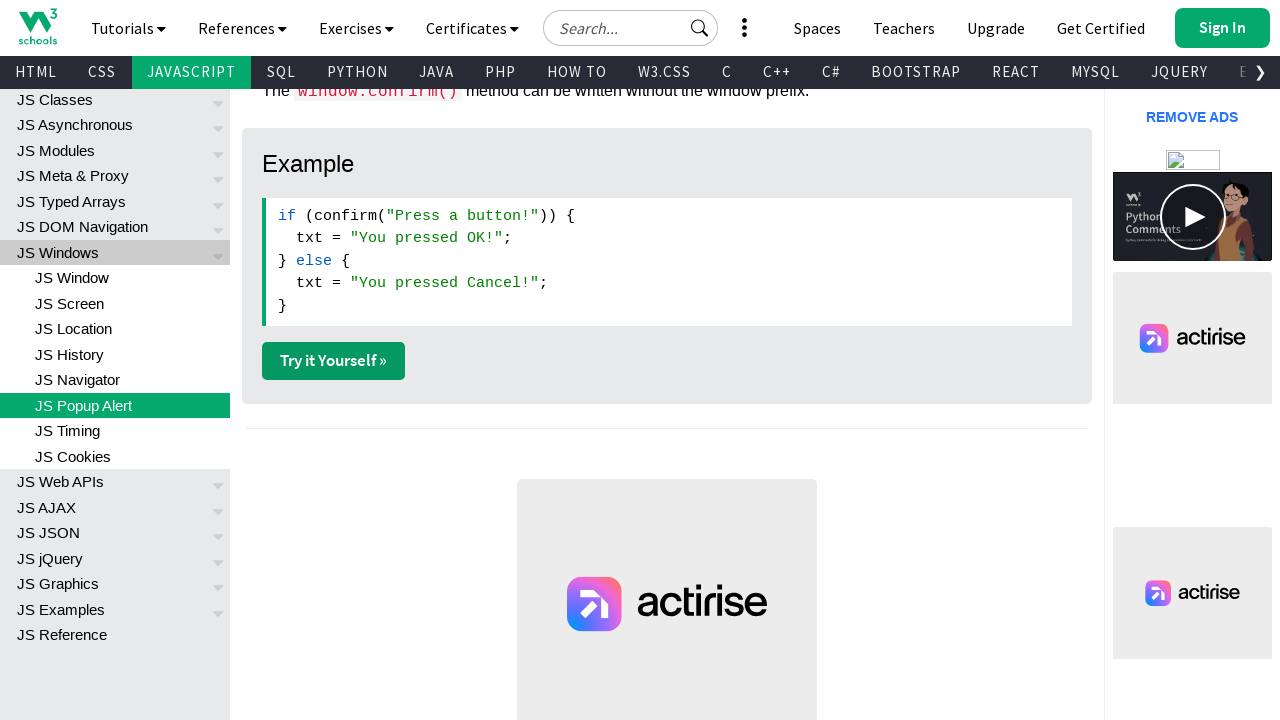

Captured new confirm example page object
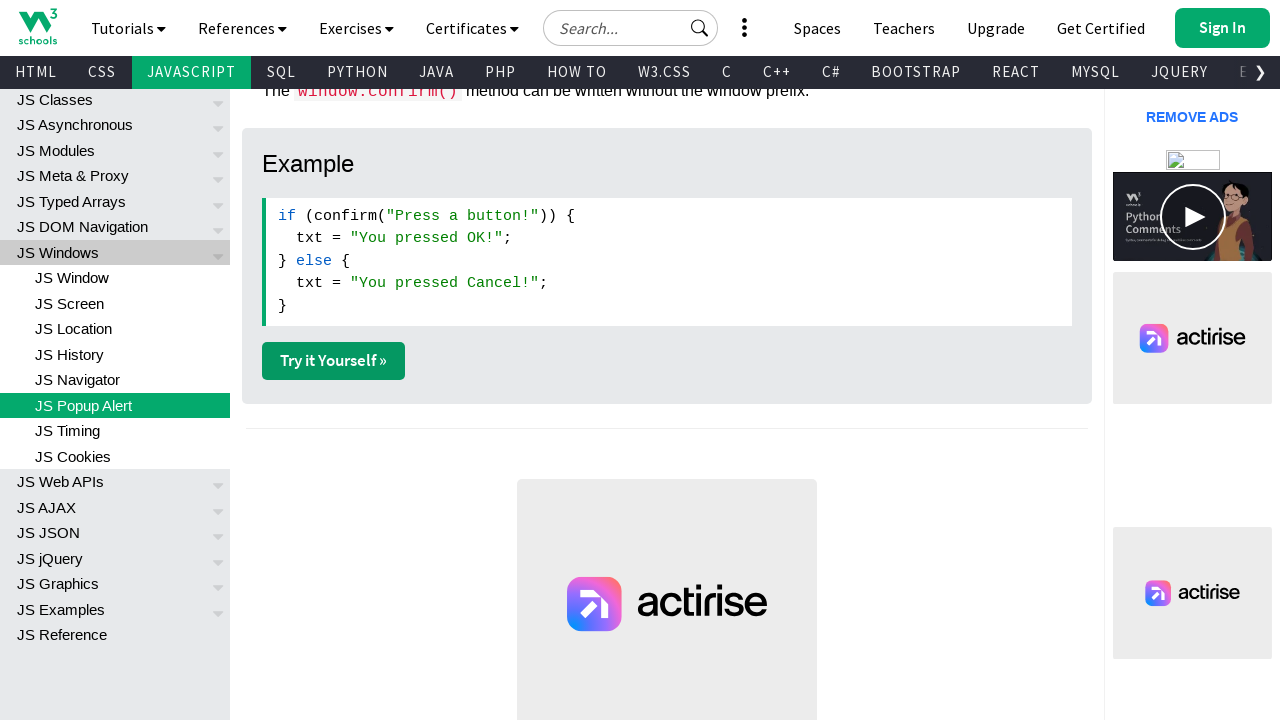

Confirm example page loaded completely
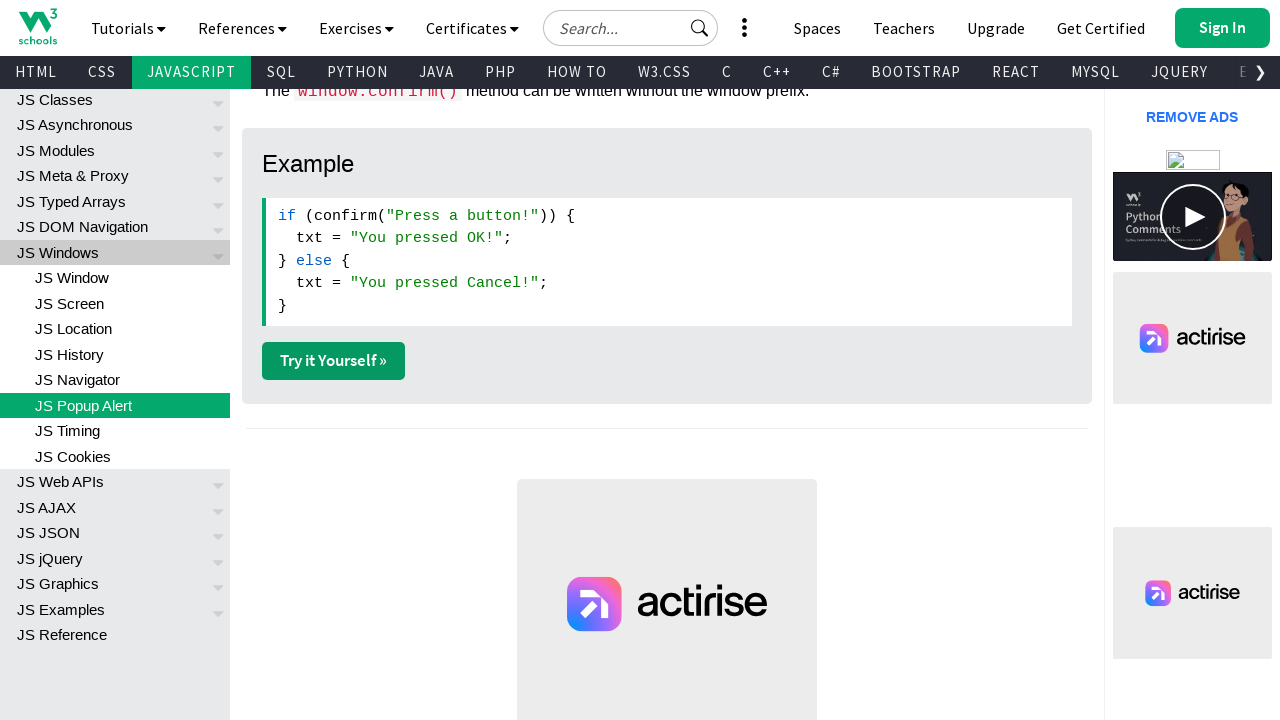

Located iframe 'iframeResult' on confirm example page
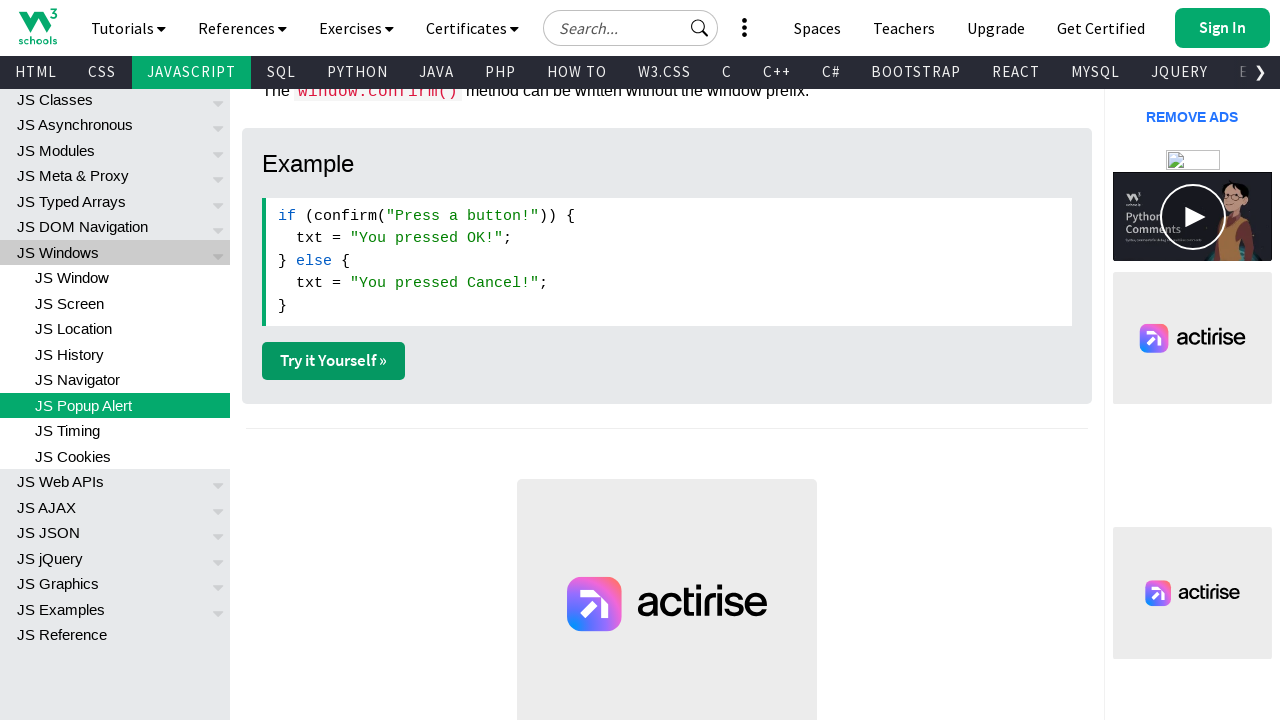

Clicked 'Try it' button inside confirm example iframe at (551, 122) on #iframeResult >> internal:control=enter-frame >> button:has-text('Try it')
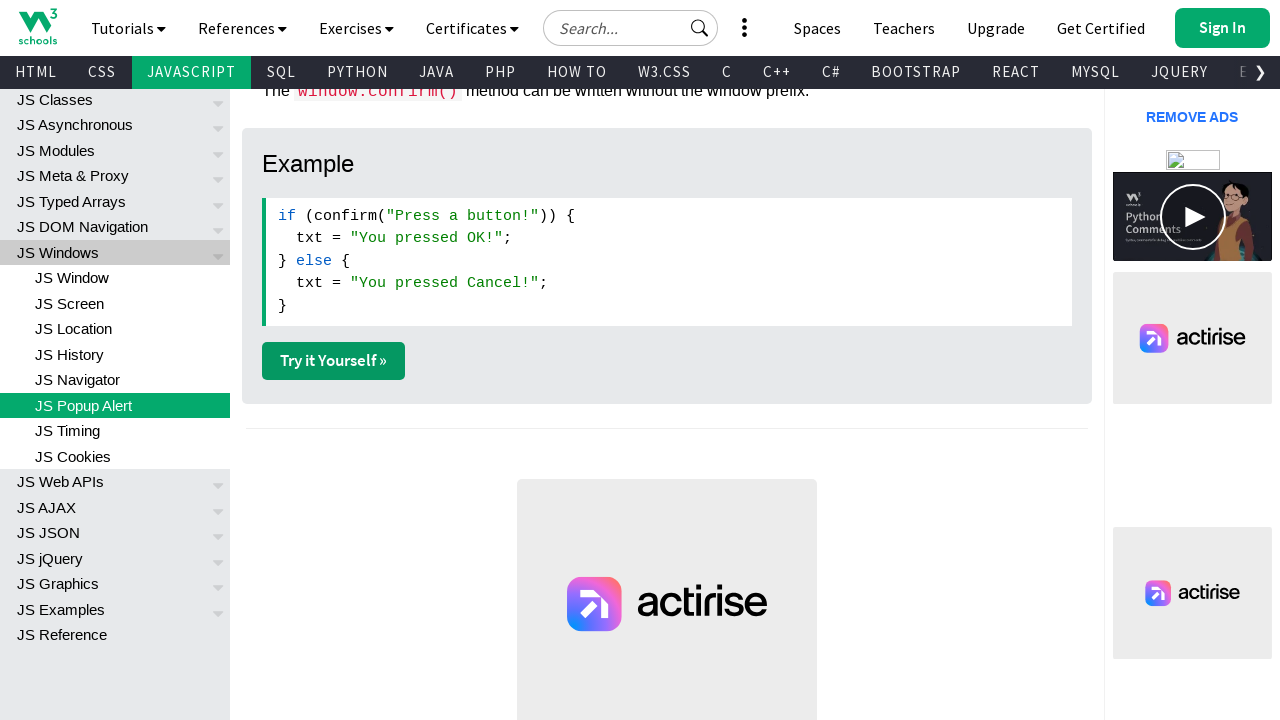

Set up dialog handler to accept confirm dialog
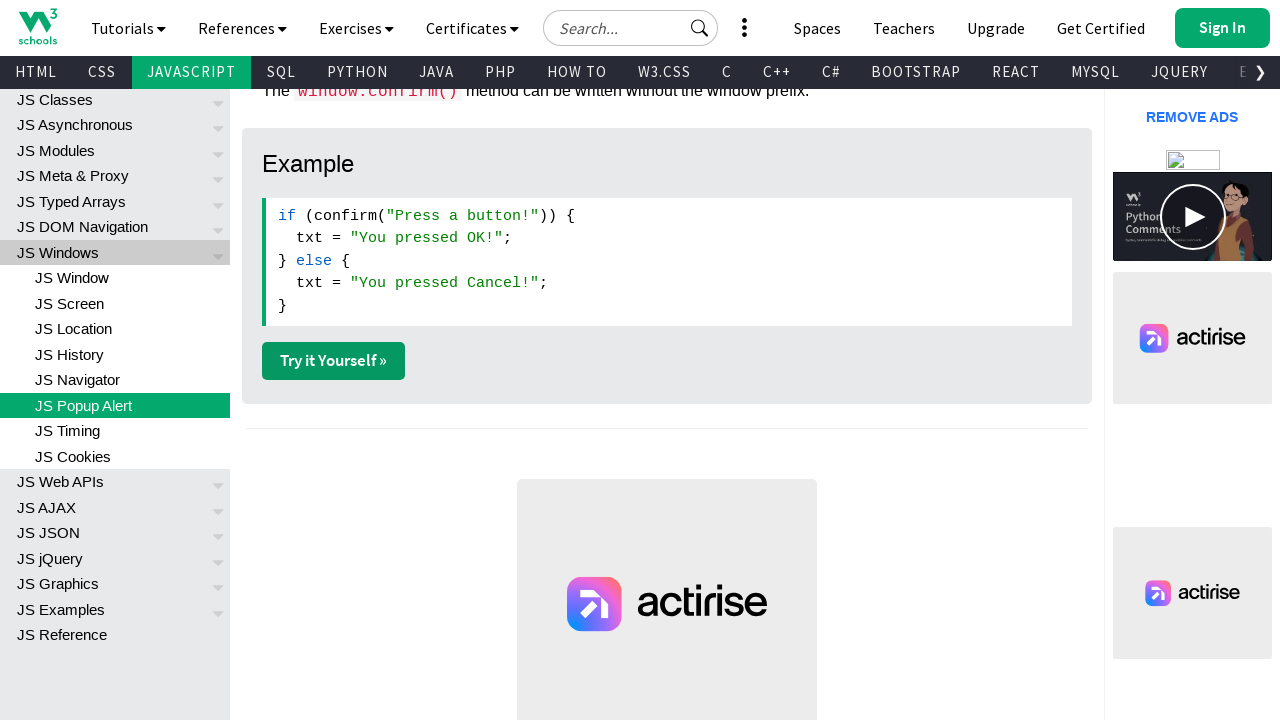

Waited 1 second for dialog handling to complete
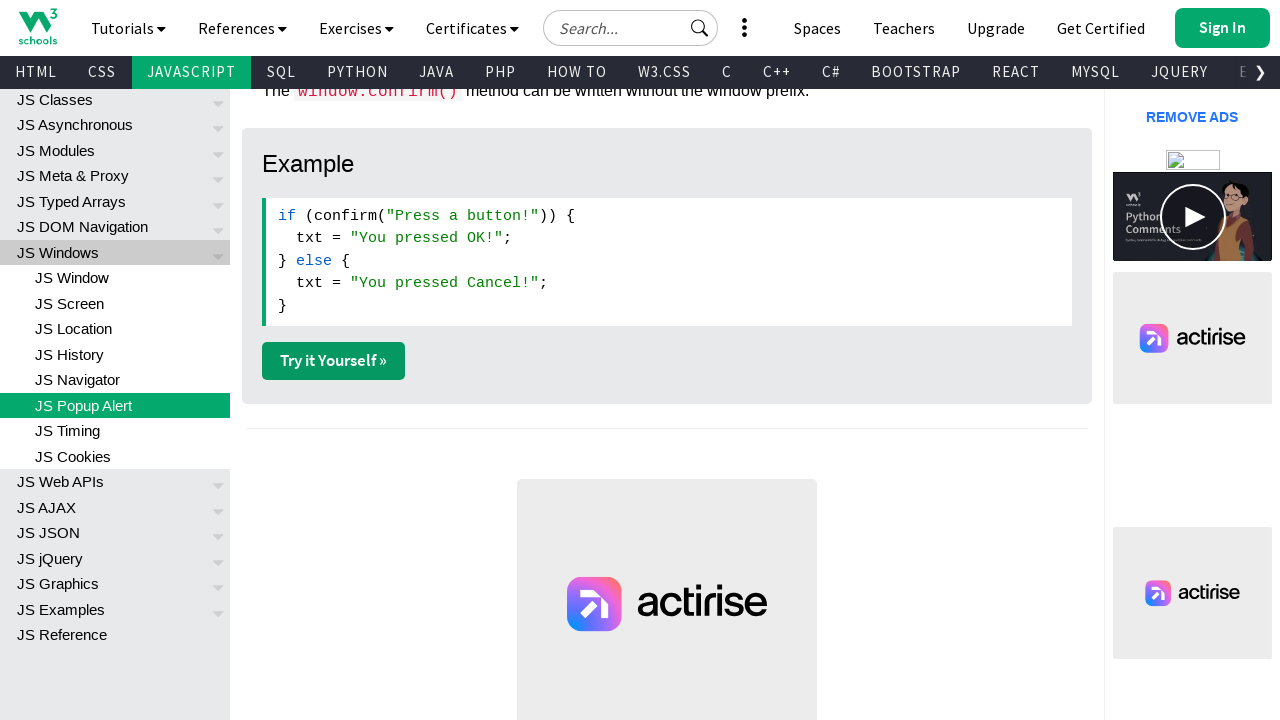

Alert example page loaded completely
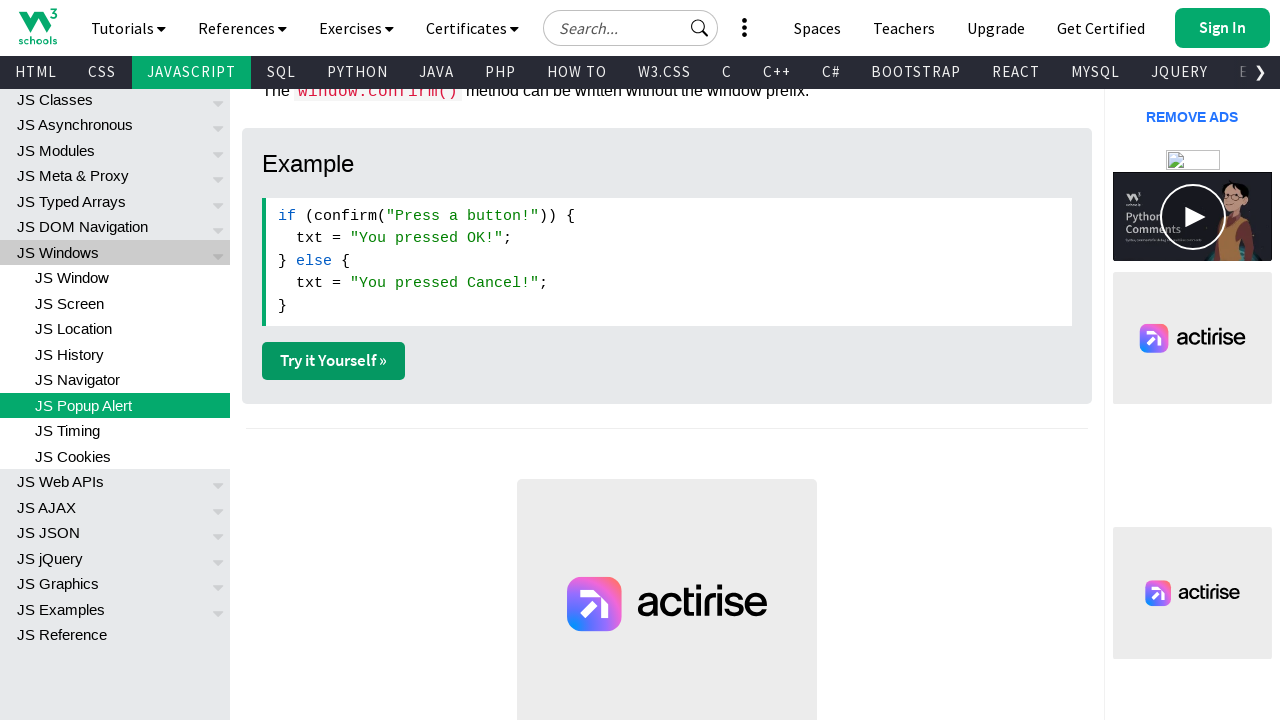

Located iframe 'iframeResult' on alert example page
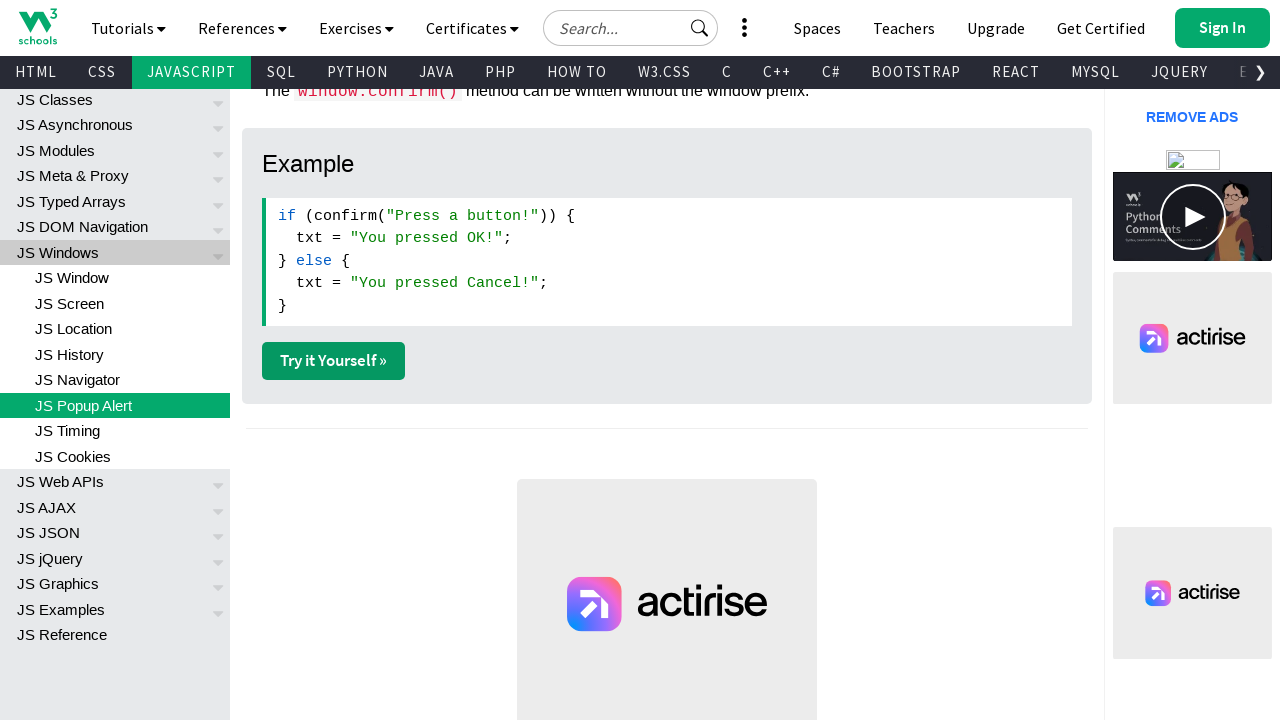

Clicked 'Try it' button inside alert example iframe at (551, 122) on #iframeResult >> internal:control=enter-frame >> button:has-text('Try it')
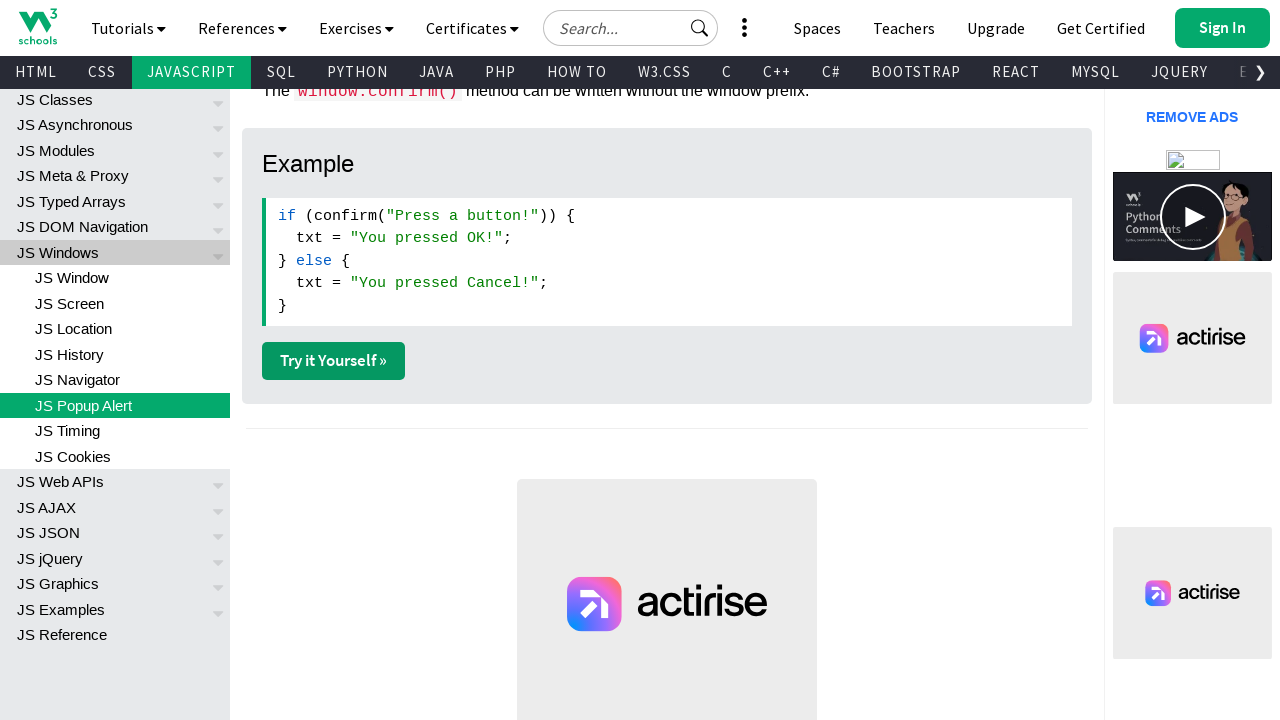

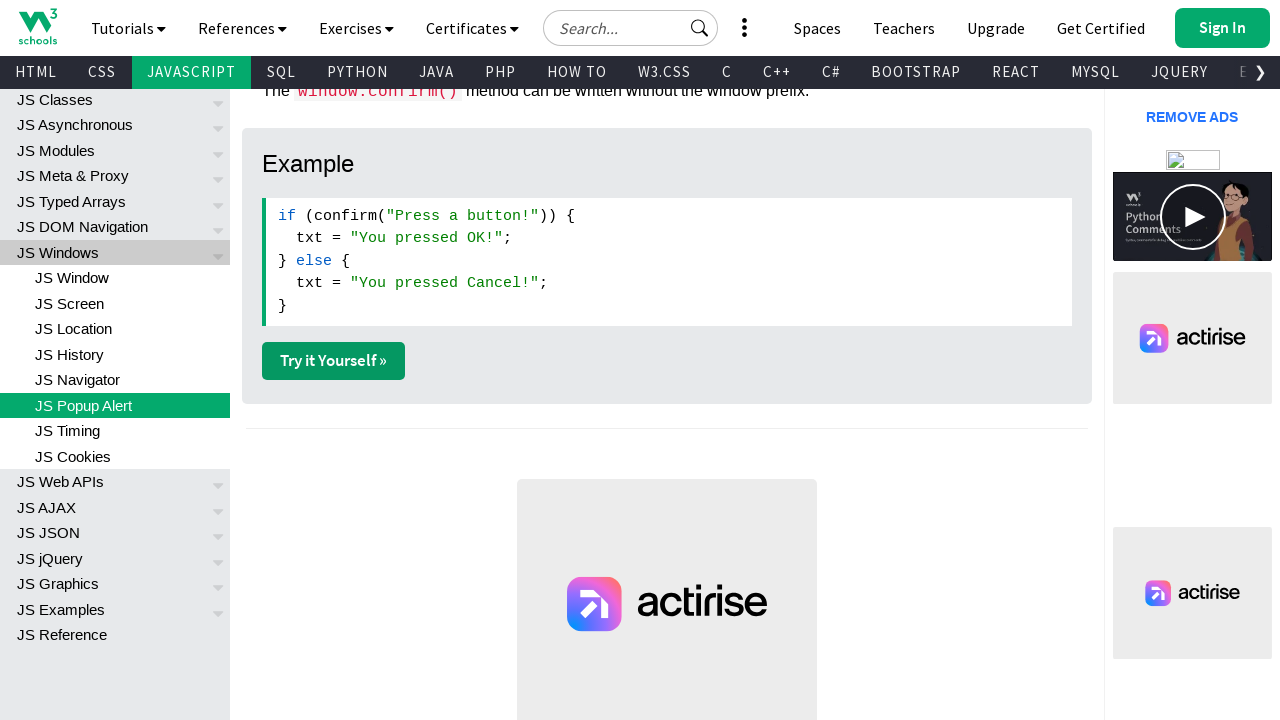